Tests hover menu interaction by moving the mouse over a menu item to trigger hover effects

Starting URL: https://demoqa.com/menu

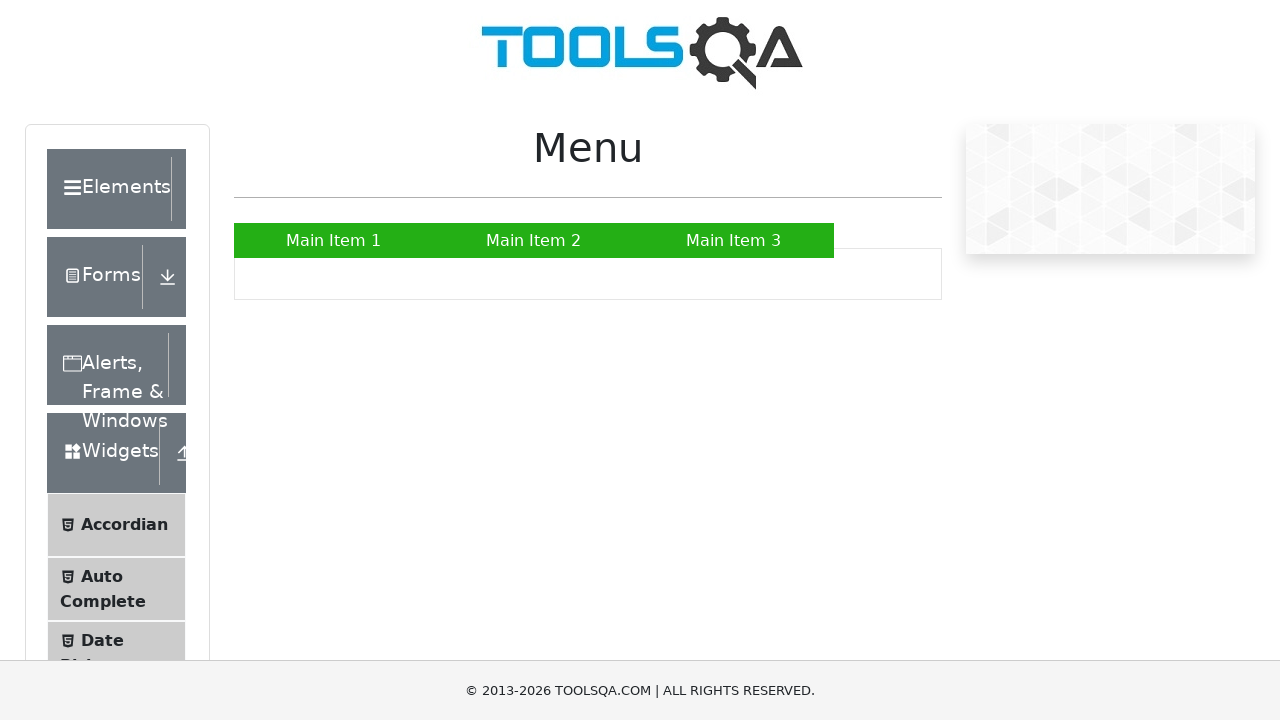

Located 'Main Item 2' menu element
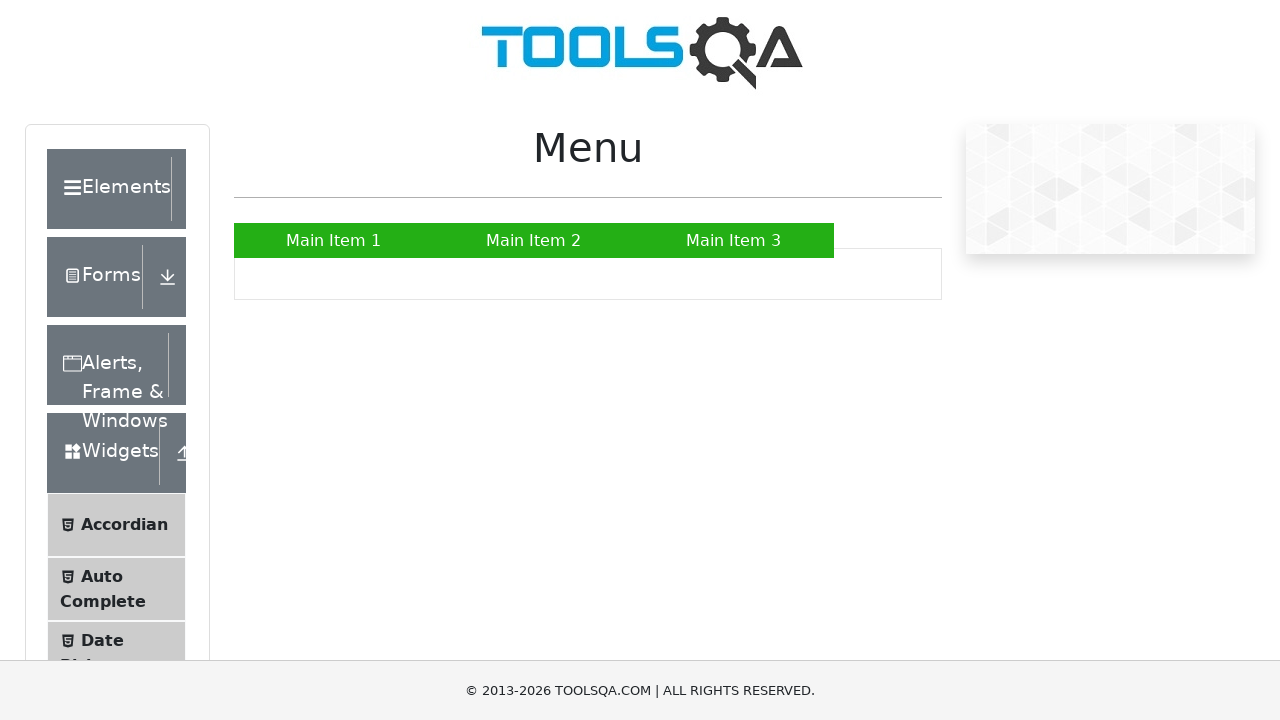

Hovered over 'Main Item 2' to trigger hover menu effects at (534, 240) on text=Main Item 2
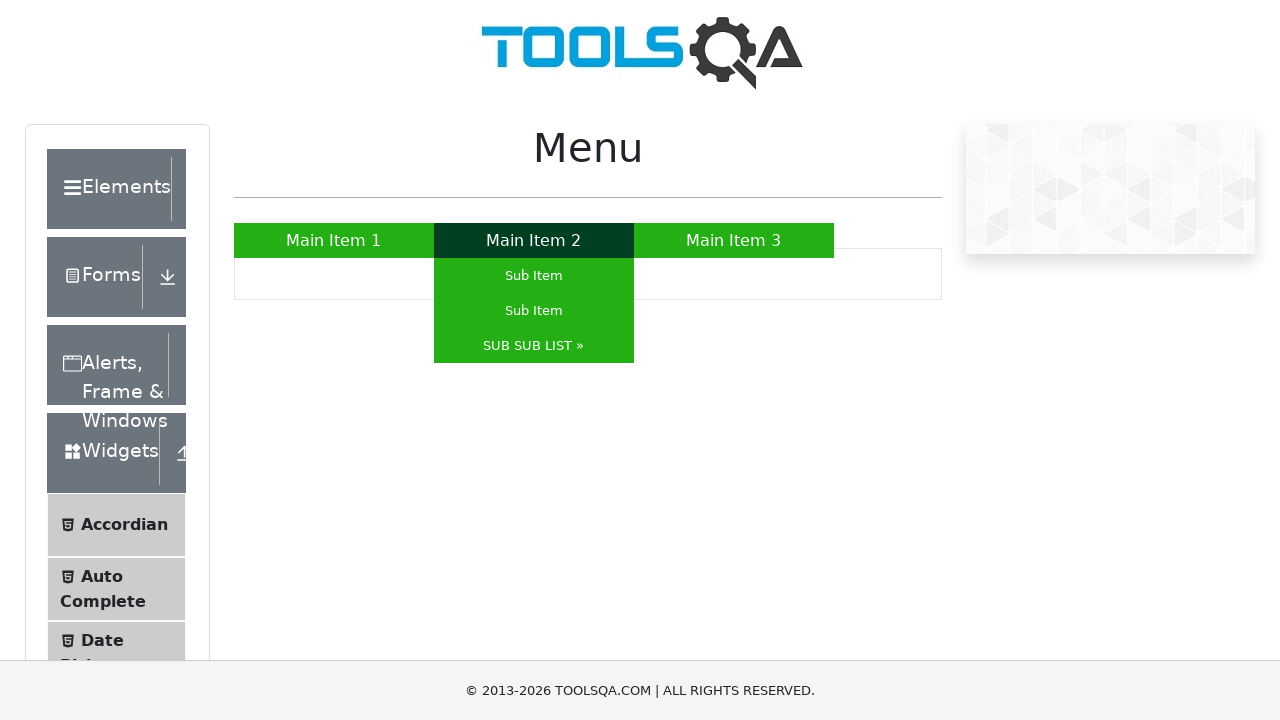

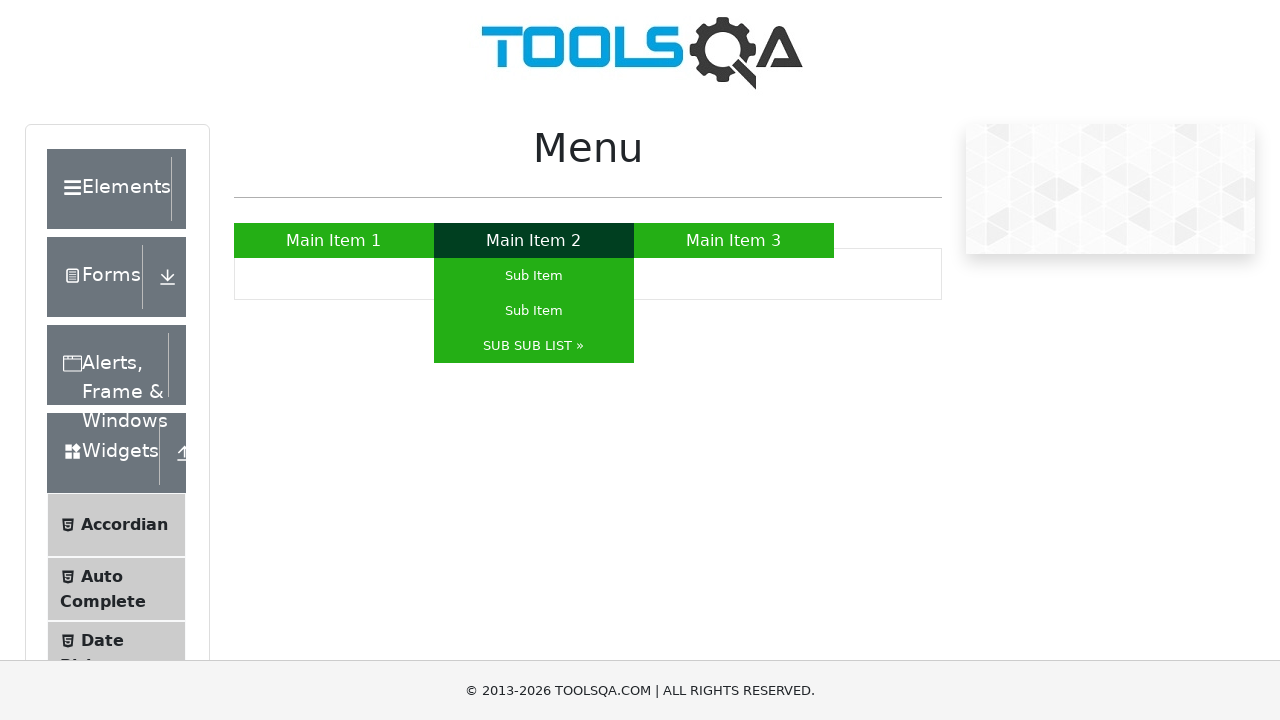